Tests various Selenium locator strategies (id, name, class, CSS selector, XPath, linkText) on a practice form by filling login fields, navigating to forgot password flow, completing the reset form, and returning to submit the login form.

Starting URL: https://rahulshettyacademy.com/locatorspractice/

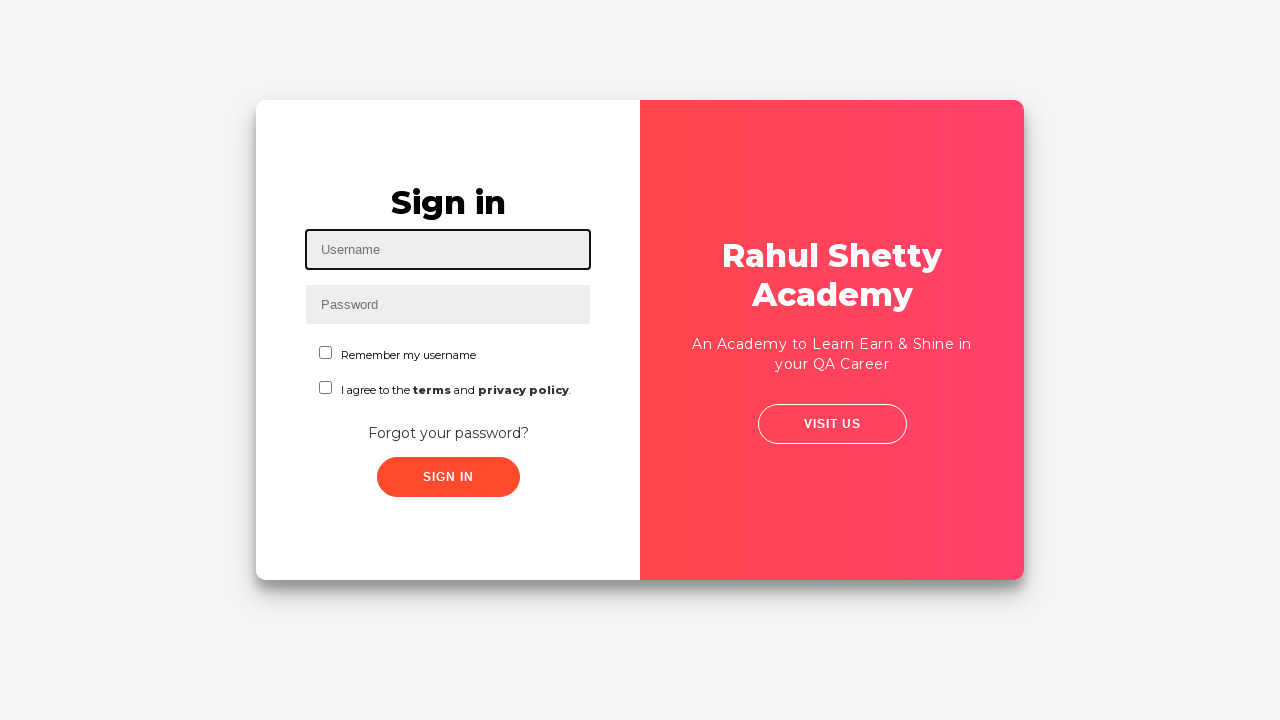

Filled username field with 'marwan' using id selector on #inputUsername
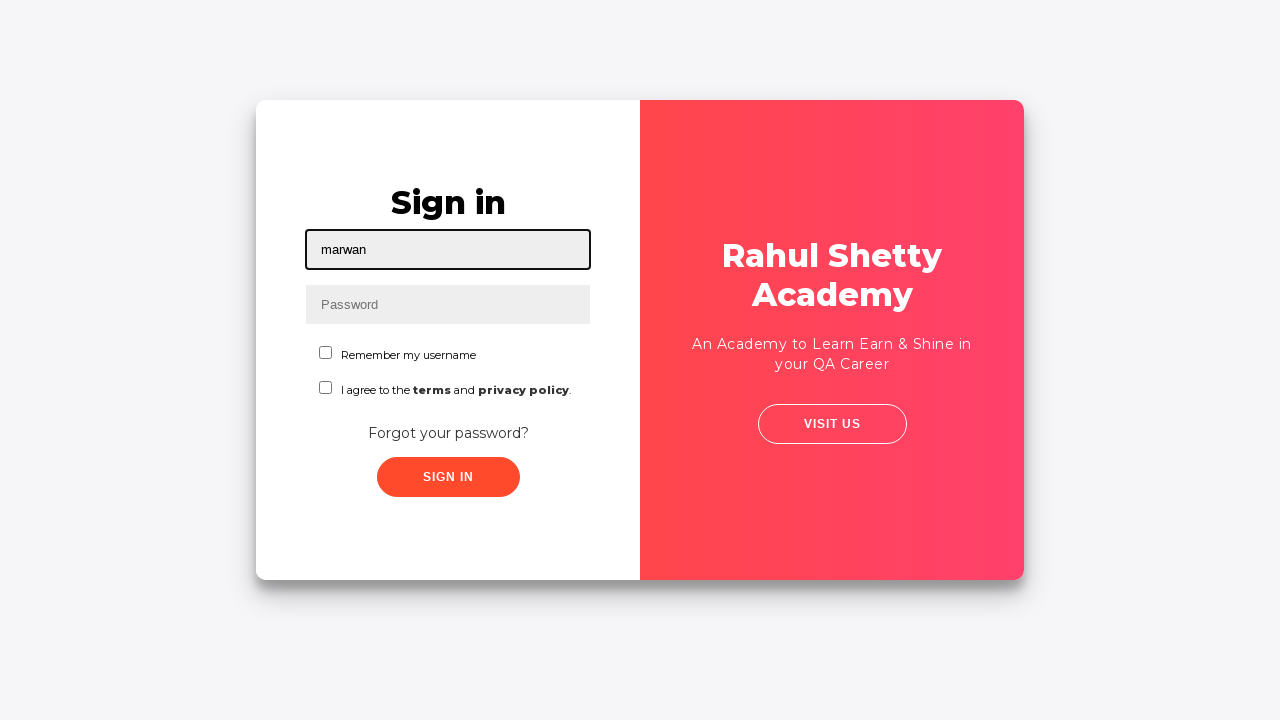

Filled password field with 'halo123' using name selector on input[name='inputPassword']
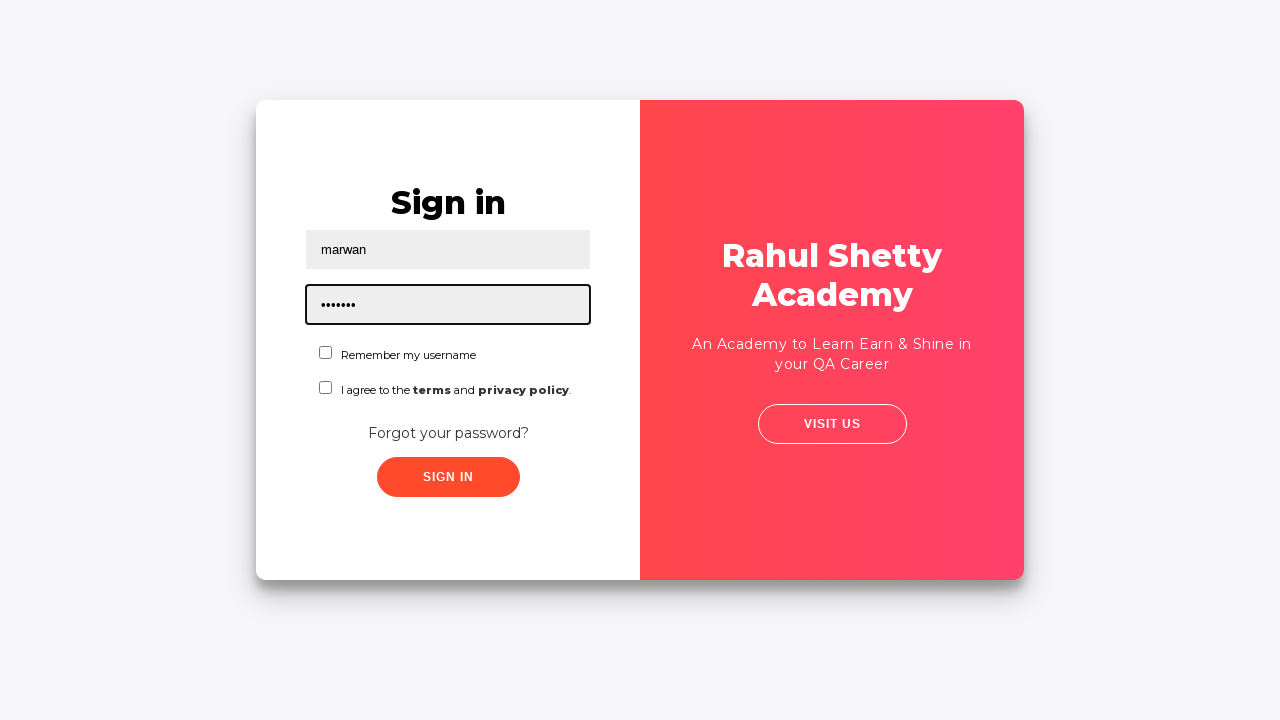

Clicked sign in button using class selector at (448, 477) on .signInBtn
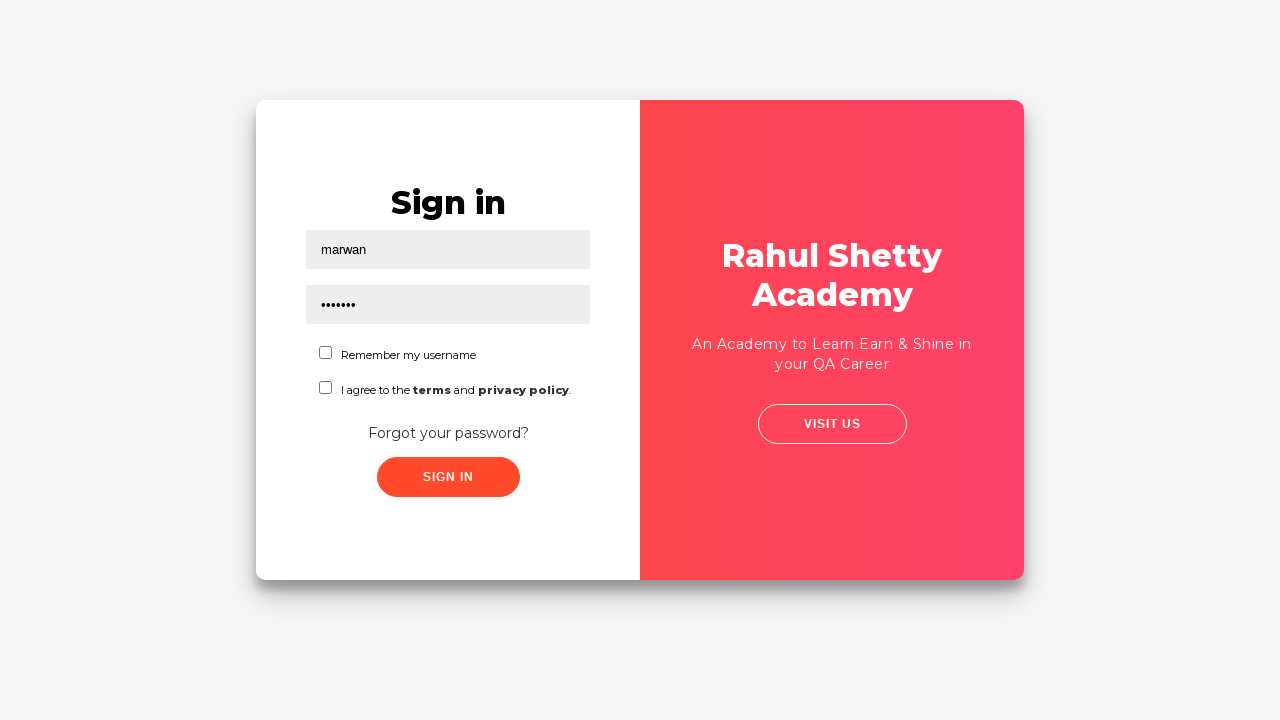

Error message appeared on login form
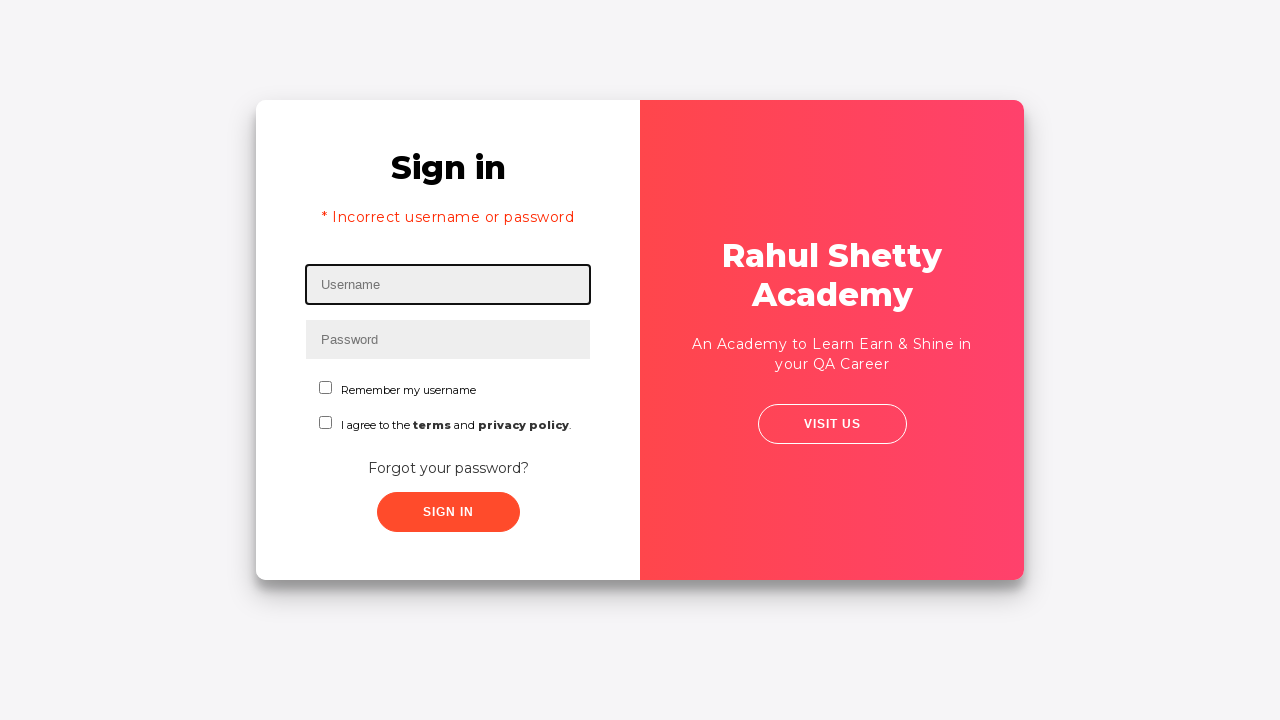

Clicked 'Forgot your password?' link at (448, 468) on text=Forgot your password?
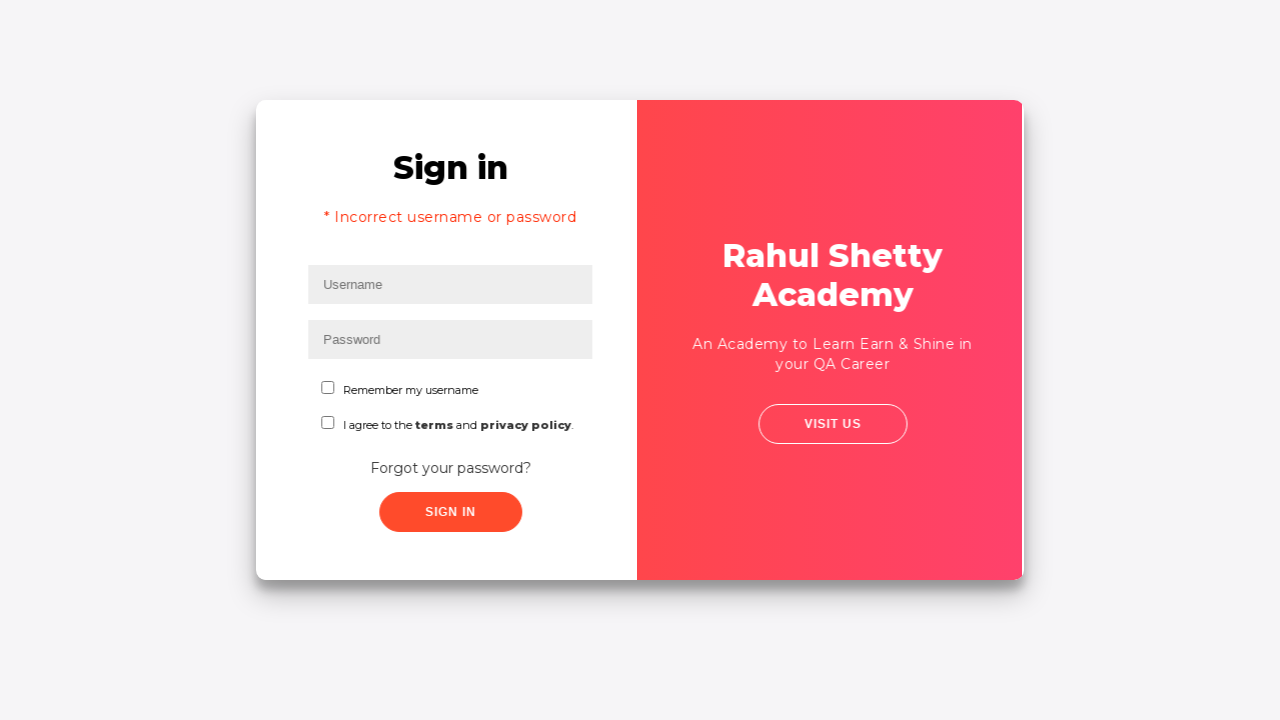

Waited for forgot password form to load
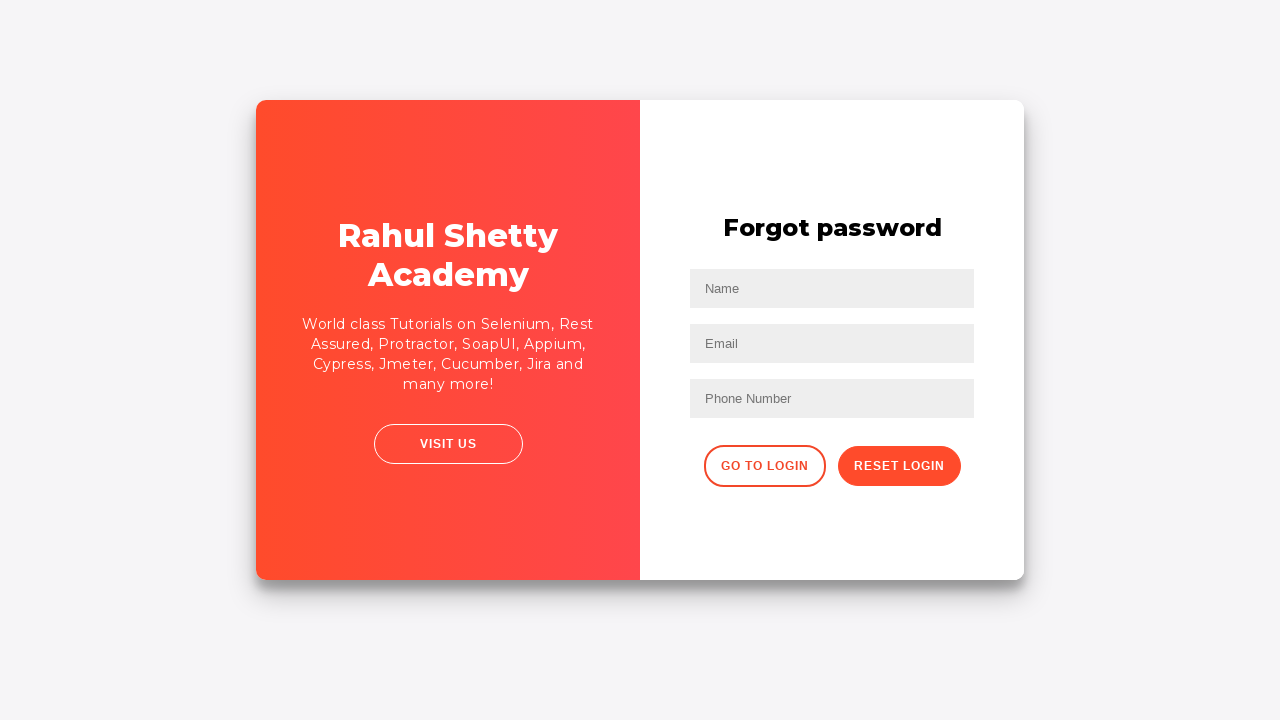

Filled name field with 'sameh' using placeholder selector on input[placeholder='Name']
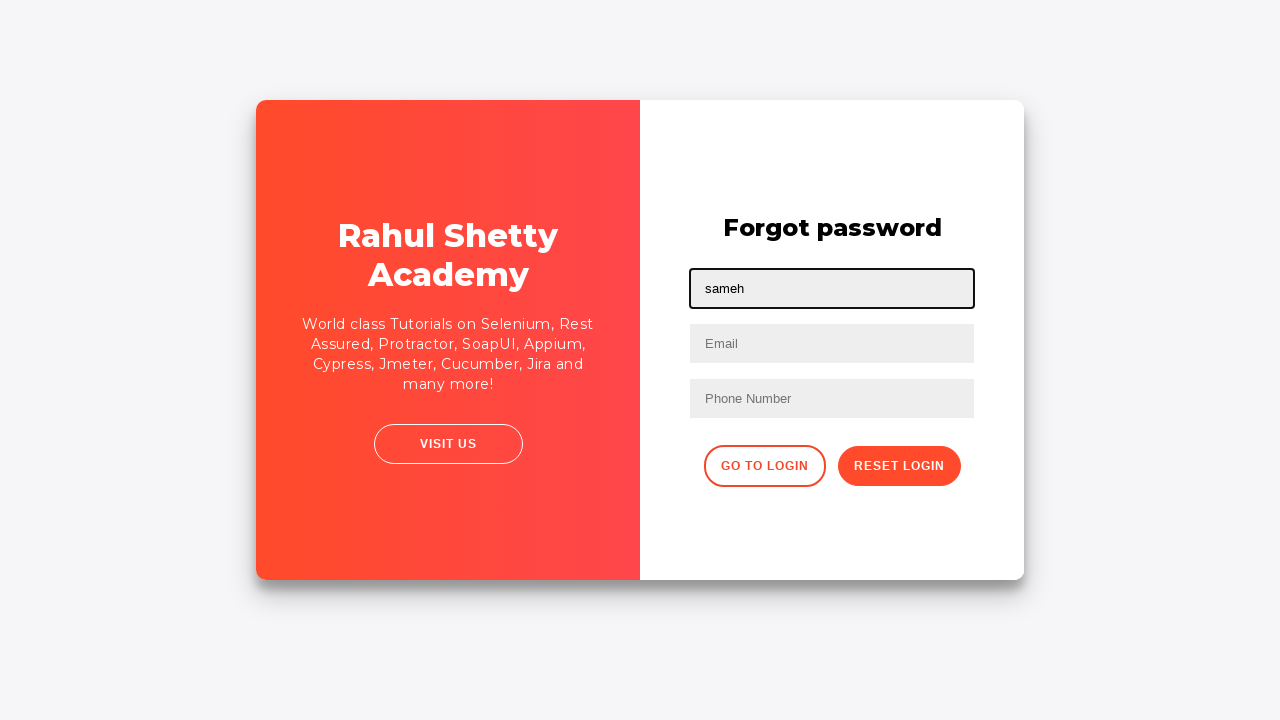

Filled email field with 'marwan sameh' using placeholder selector on input[placeholder='Email']
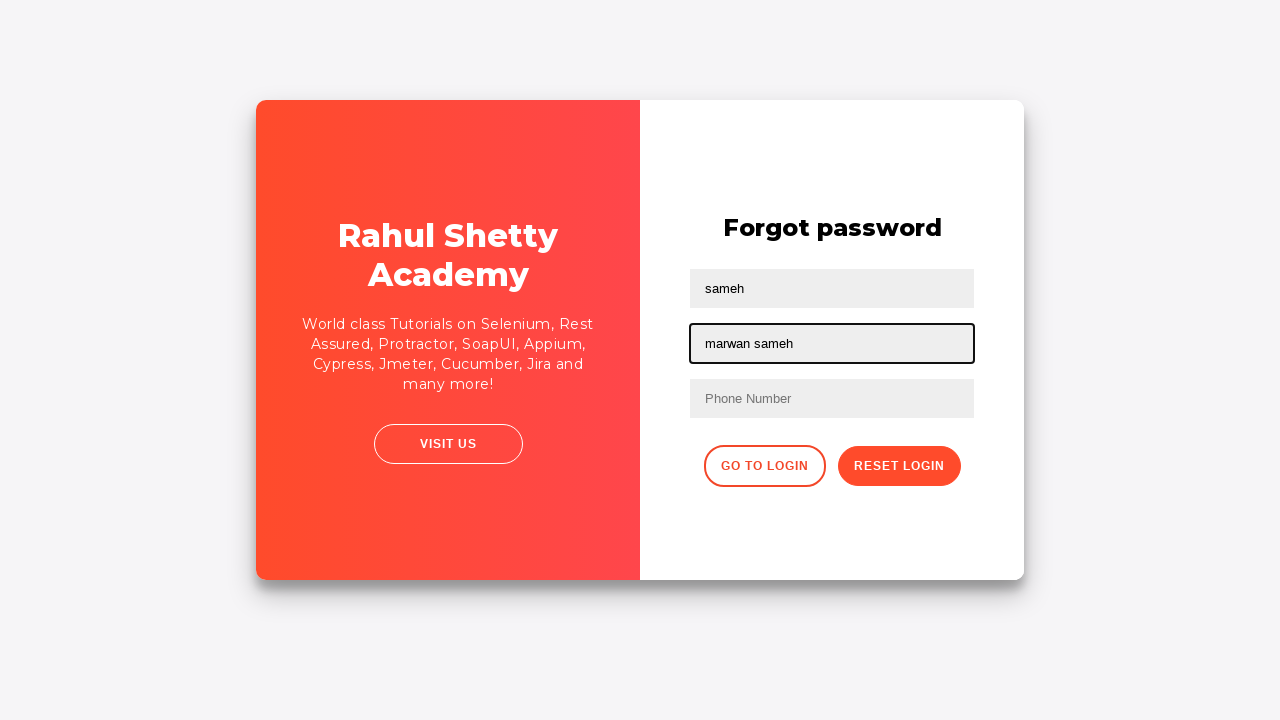

Cleared email field on input[placeholder='Email']
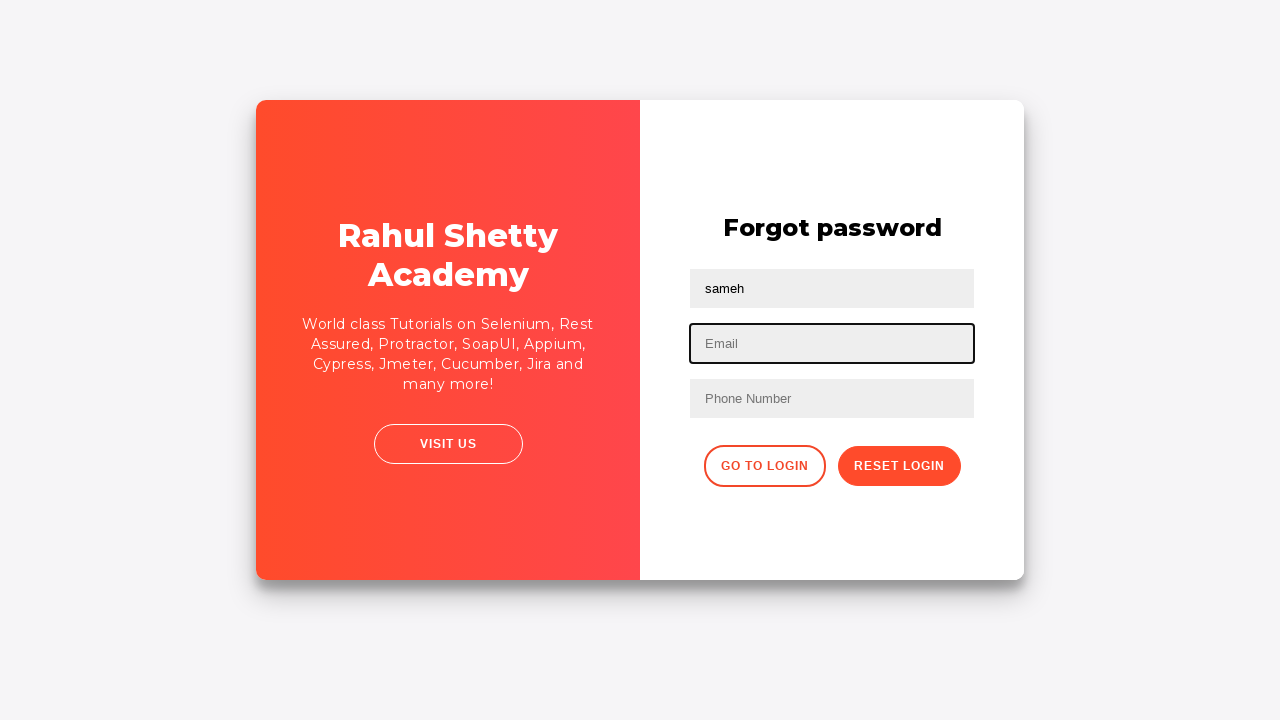

Filled email field with 'marwan@zakaria' using CSS selector on form input:nth-child(3)
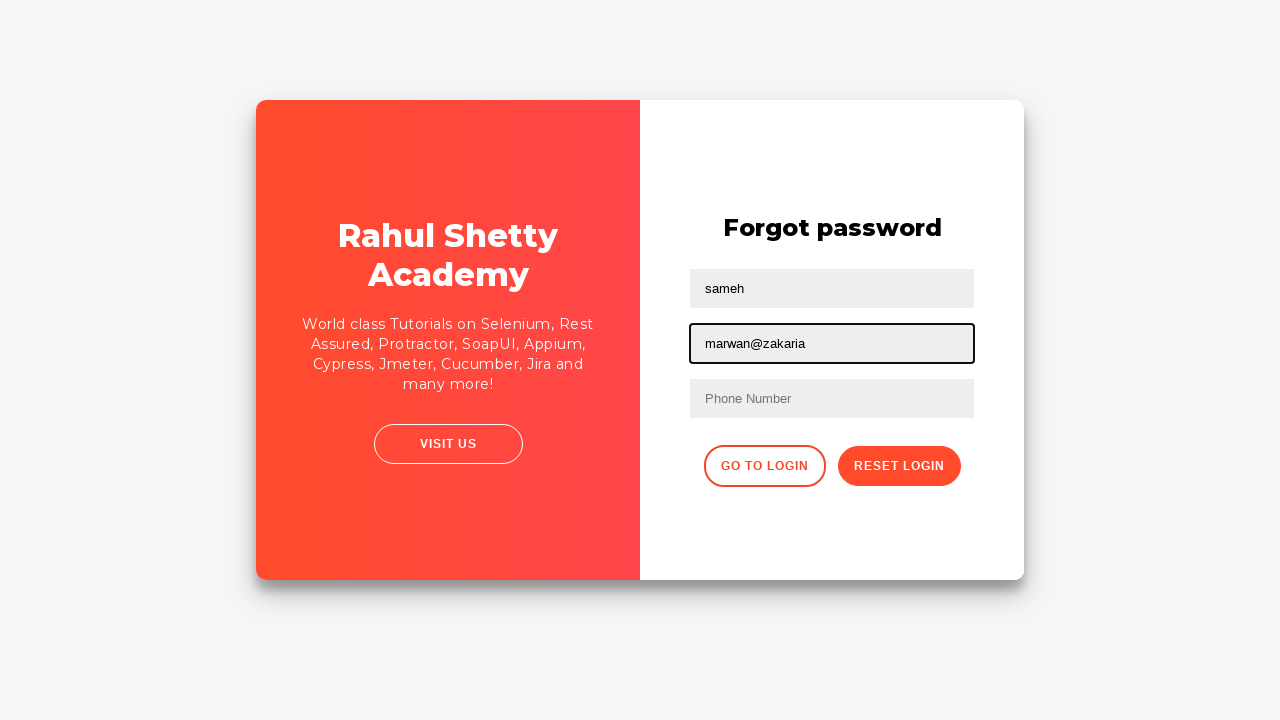

Filled phone number field with '23578' using CSS selector on form input:nth-child(4)
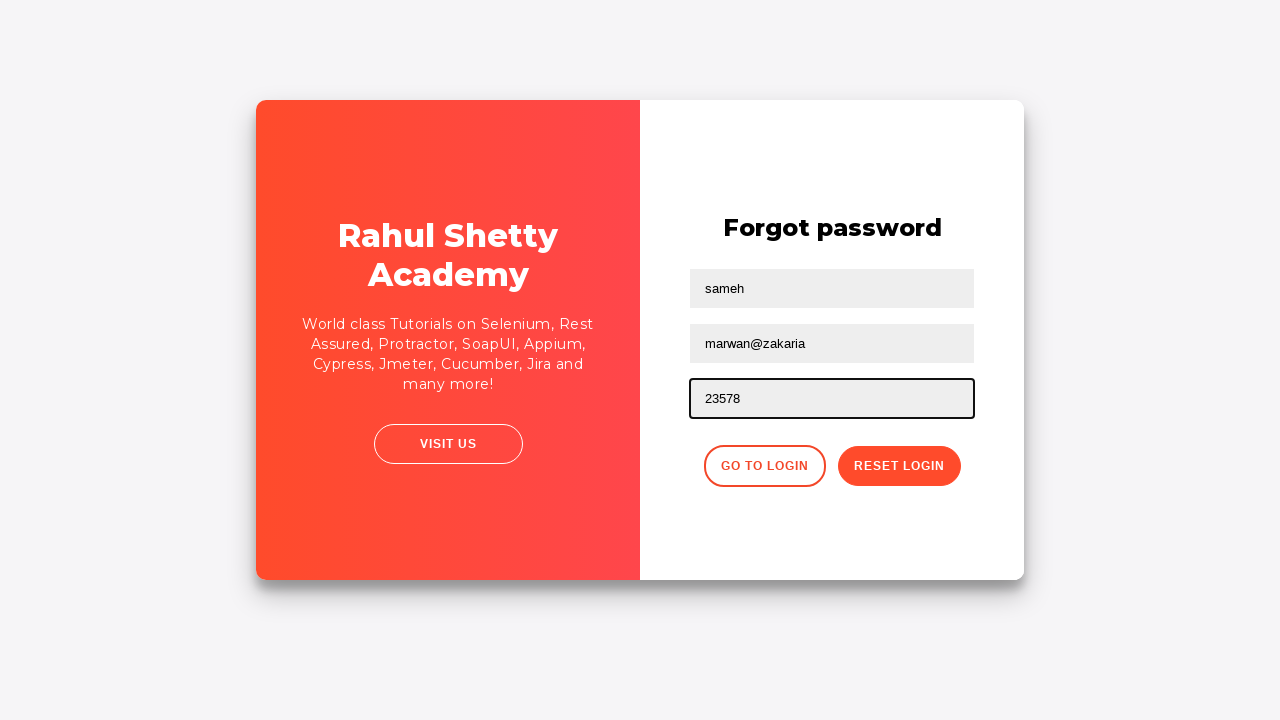

Clicked reset password button at (899, 466) on .reset-pwd-btn
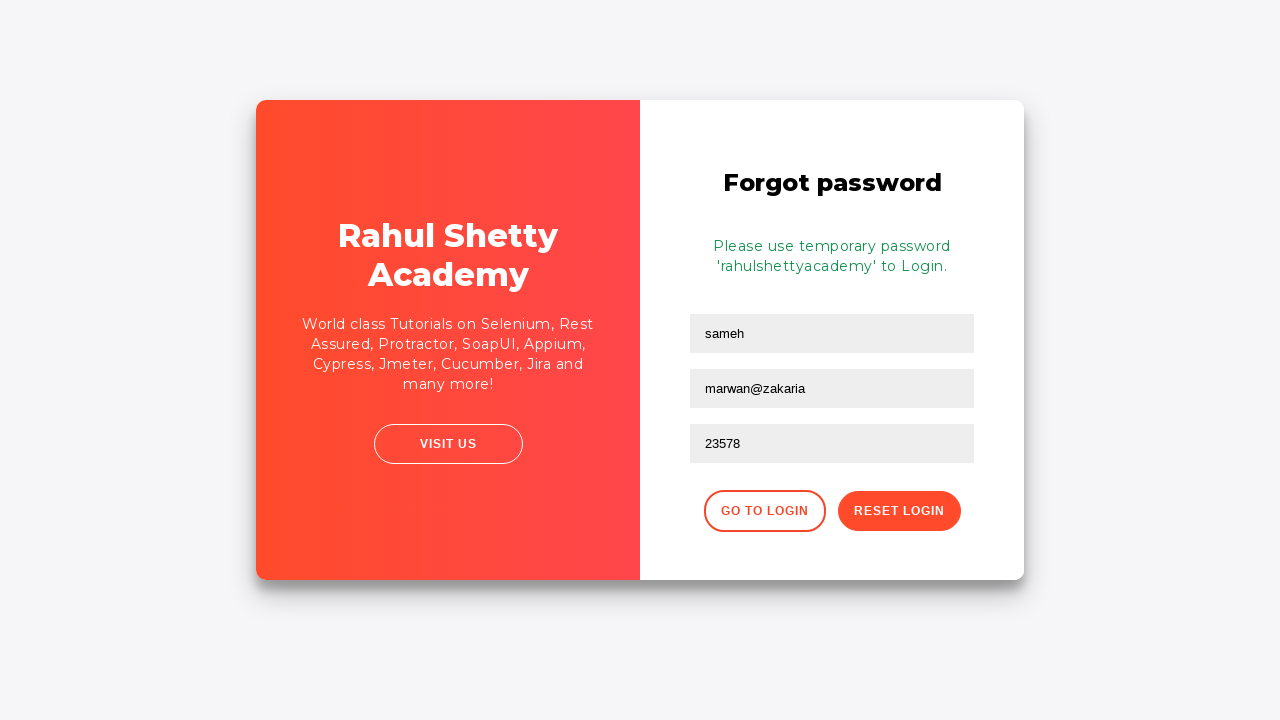

Password reset confirmation message displayed
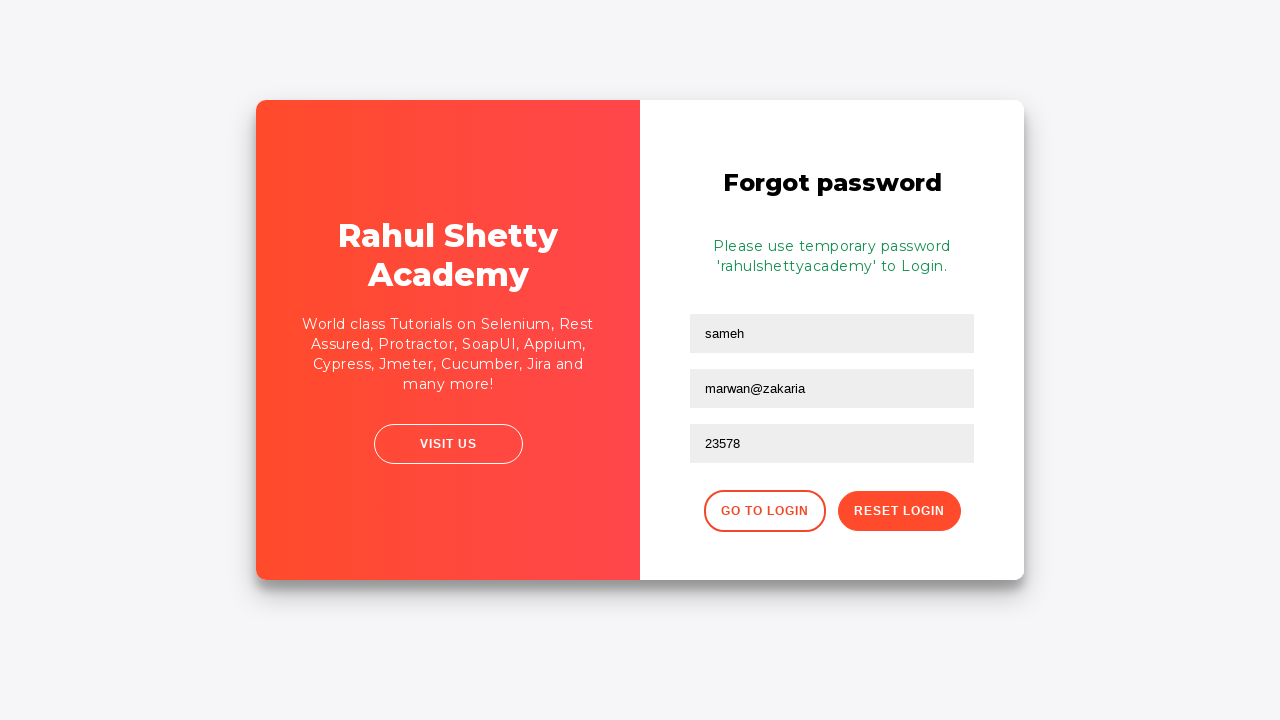

Clicked 'Go to Login' button using CSS selector at (764, 511) on .forgot-pwd-btn-conainer button:first-child
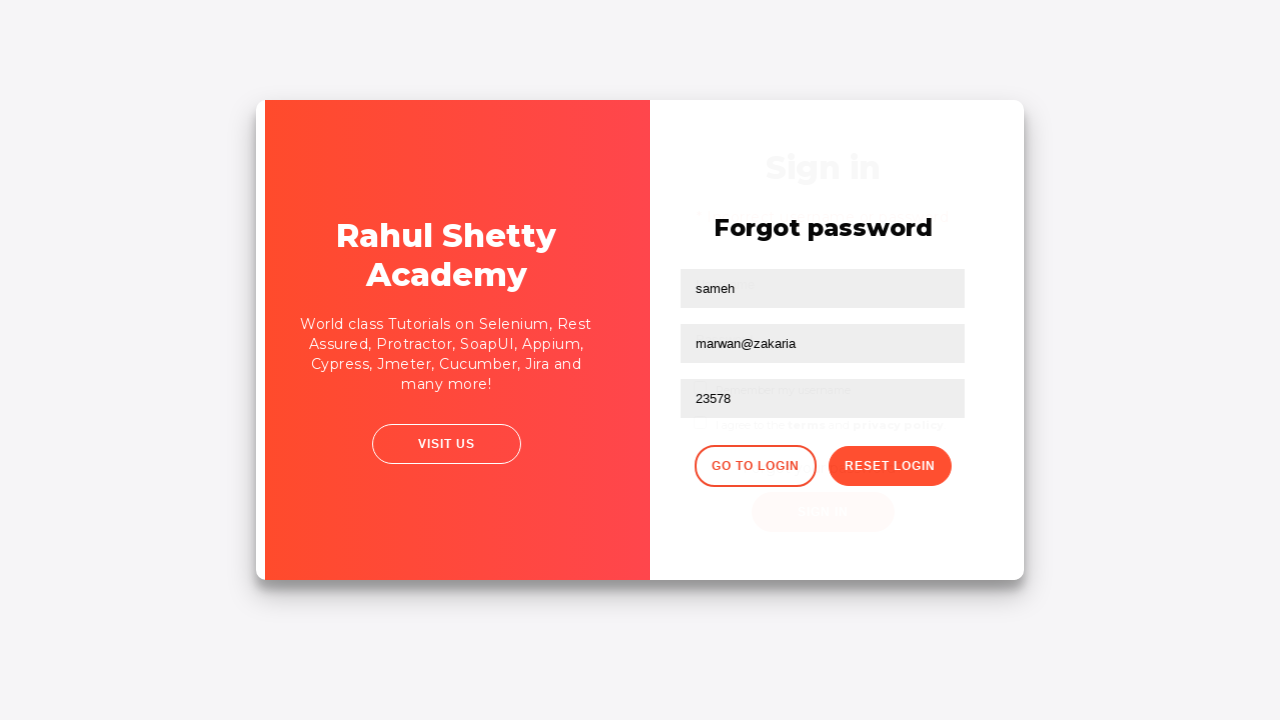

Waited for login form to reappear
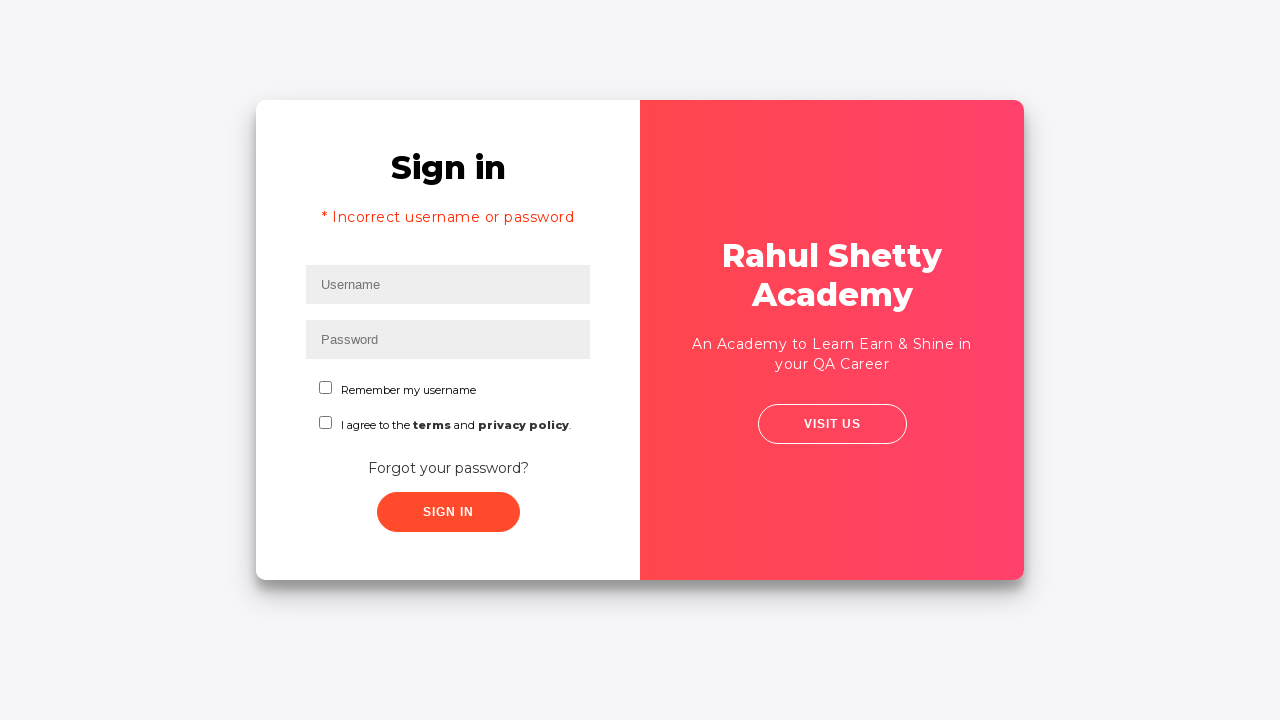

Filled username field with 'marwan sameh' using id selector on #inputUsername
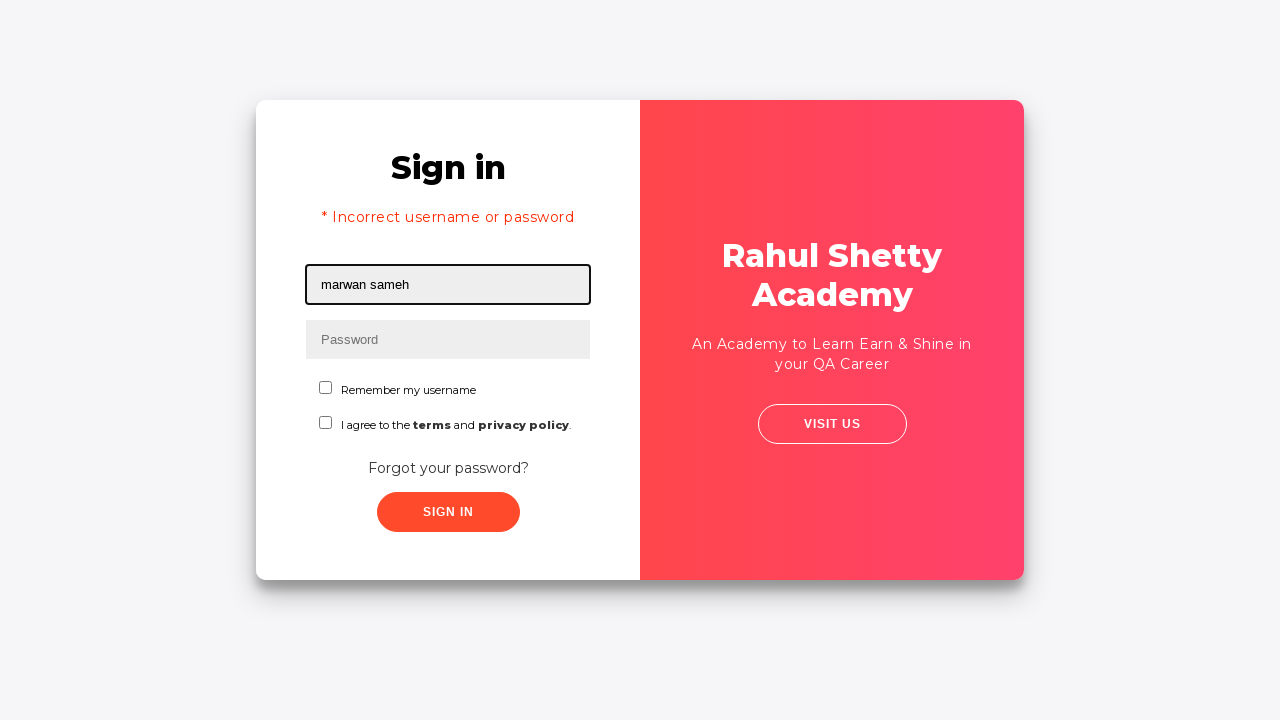

Filled password field with 'rahulshettyacademy' using type attribute selector on input[type*='pass']
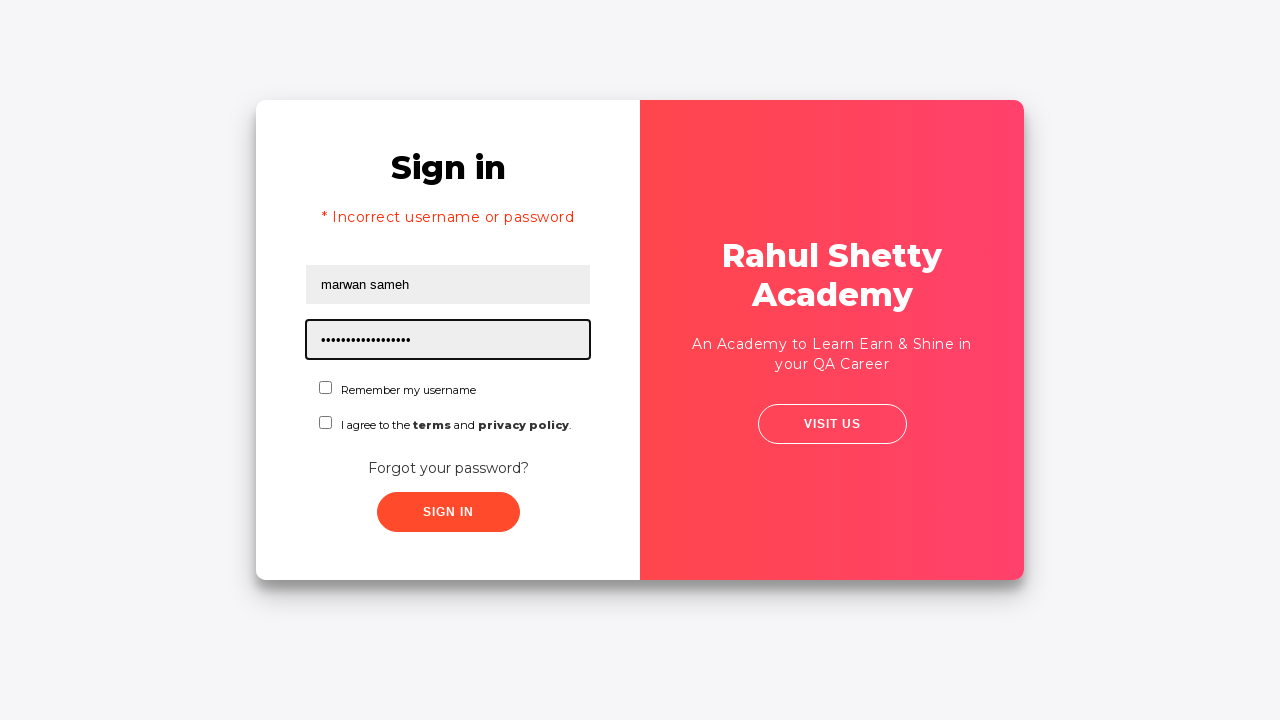

Checked the checkbox using id selector at (326, 388) on #chkboxOne
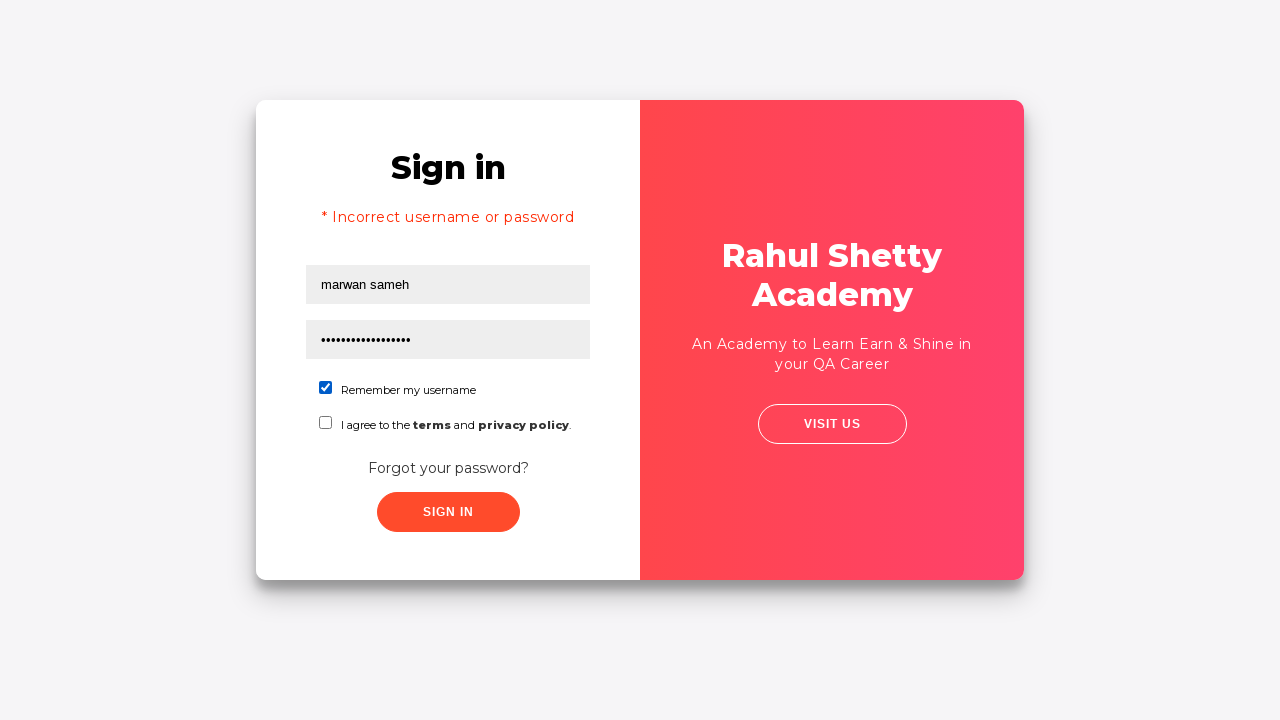

Clicked submit button to complete login at (448, 512) on button.submit
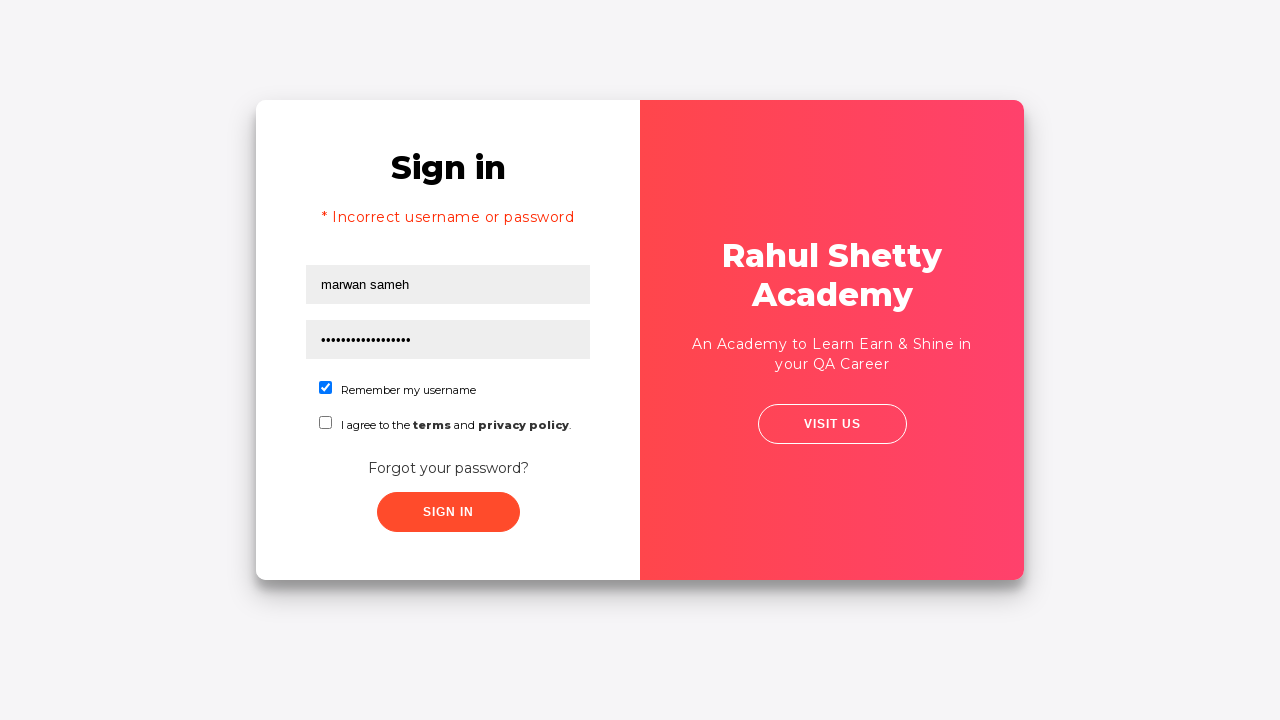

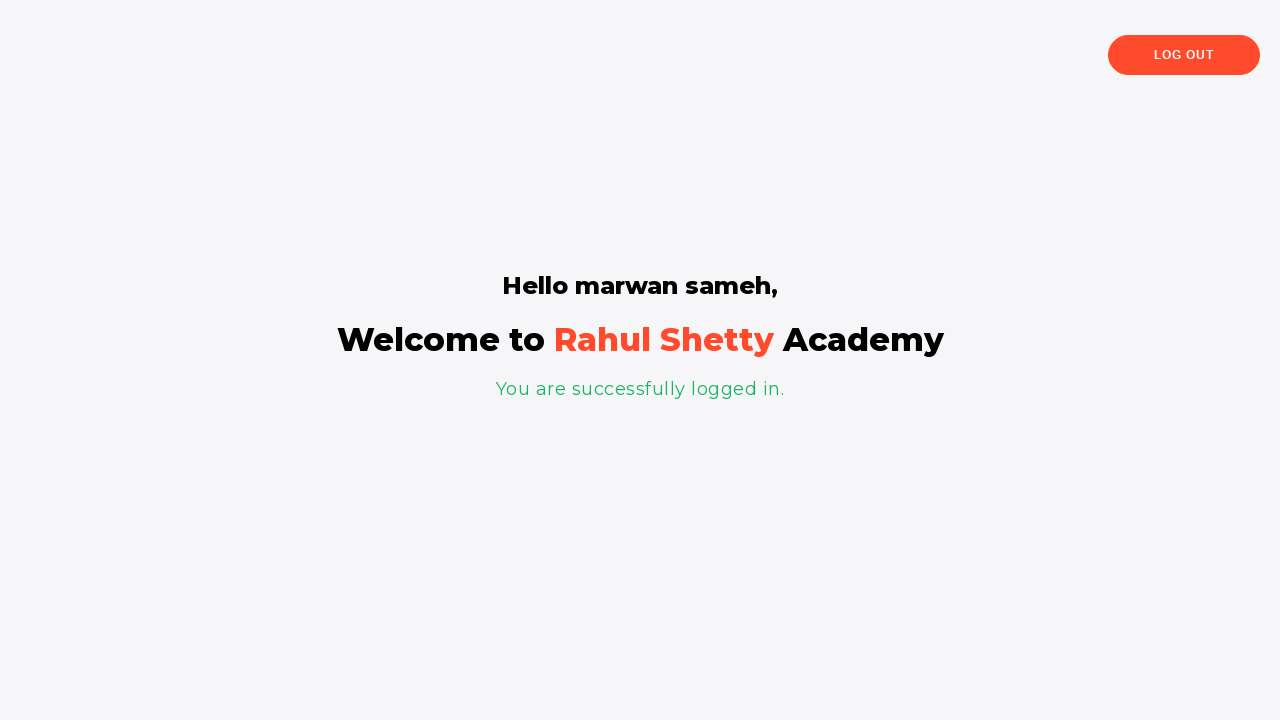